Tests navigation between multiple pages on ultimateqa.com, clicks a link to the complicated page, and navigates back

Starting URL: https://www.ultimateqa.com

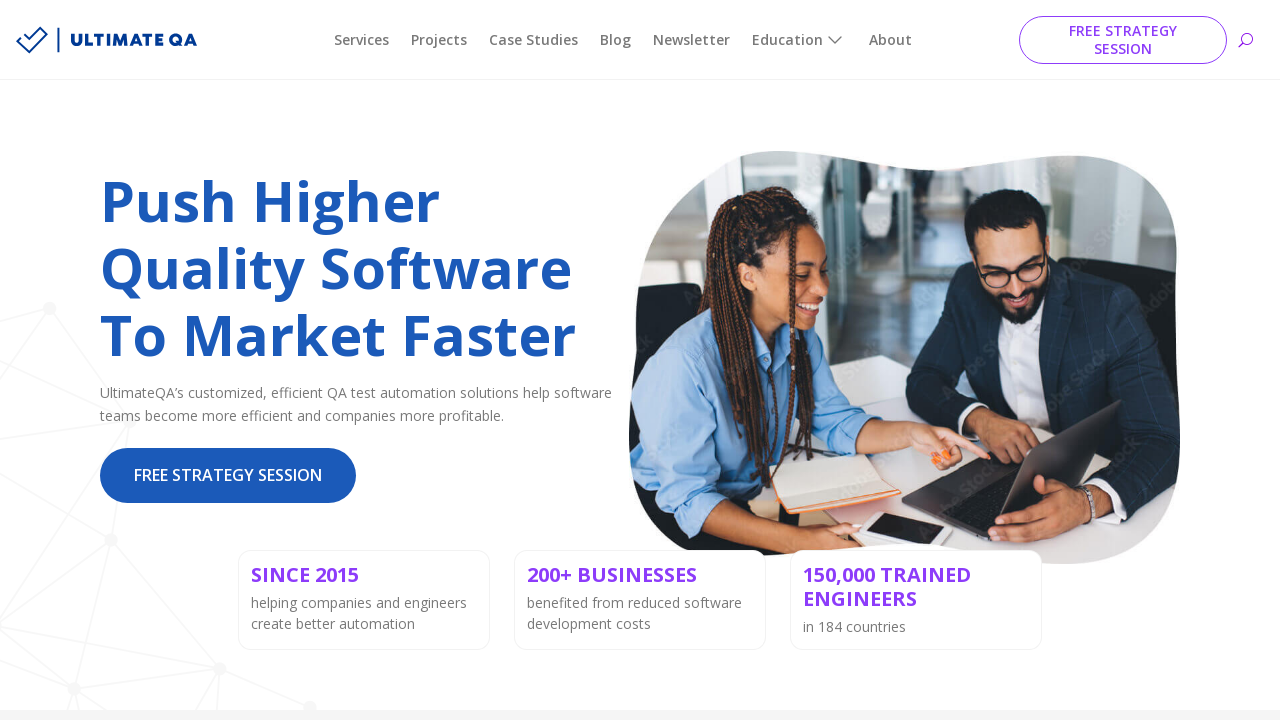

Navigated to ultimateqa.com automation page
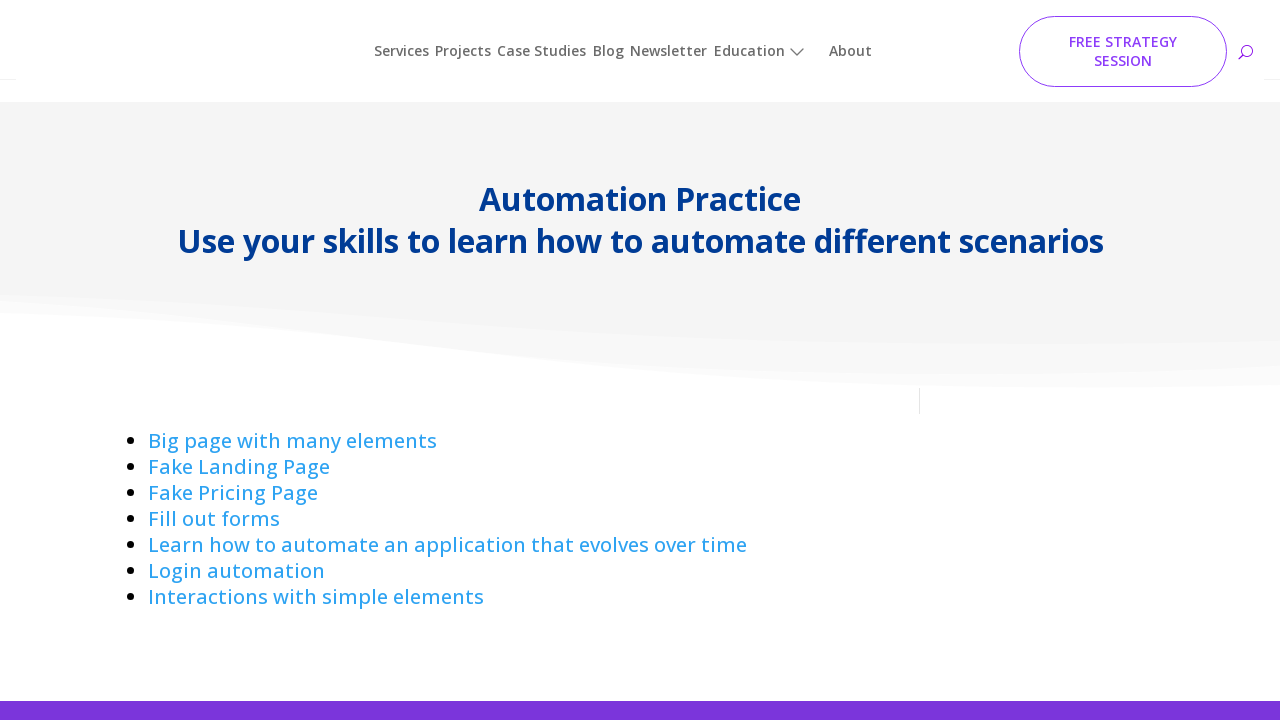

Clicked link to complicated page at (292, 418) on xpath=//*[@href='../complicated-page']
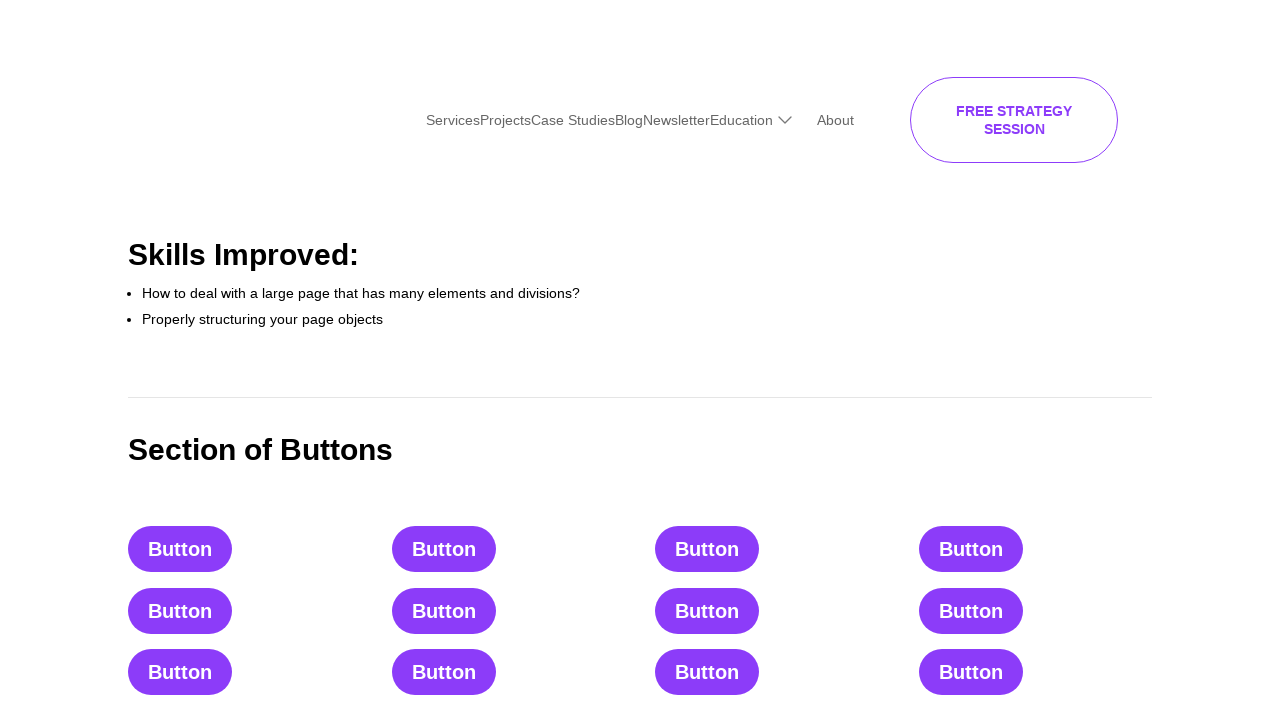

Complicated page loaded
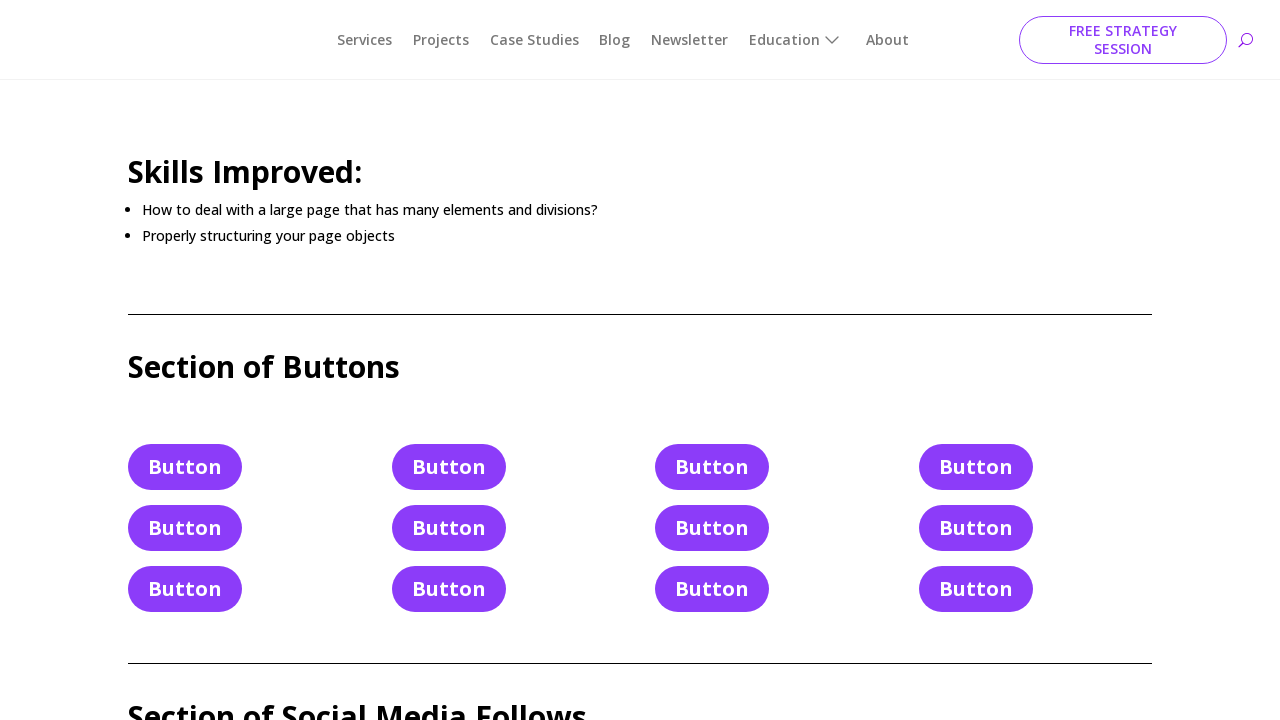

Navigated back to automation page
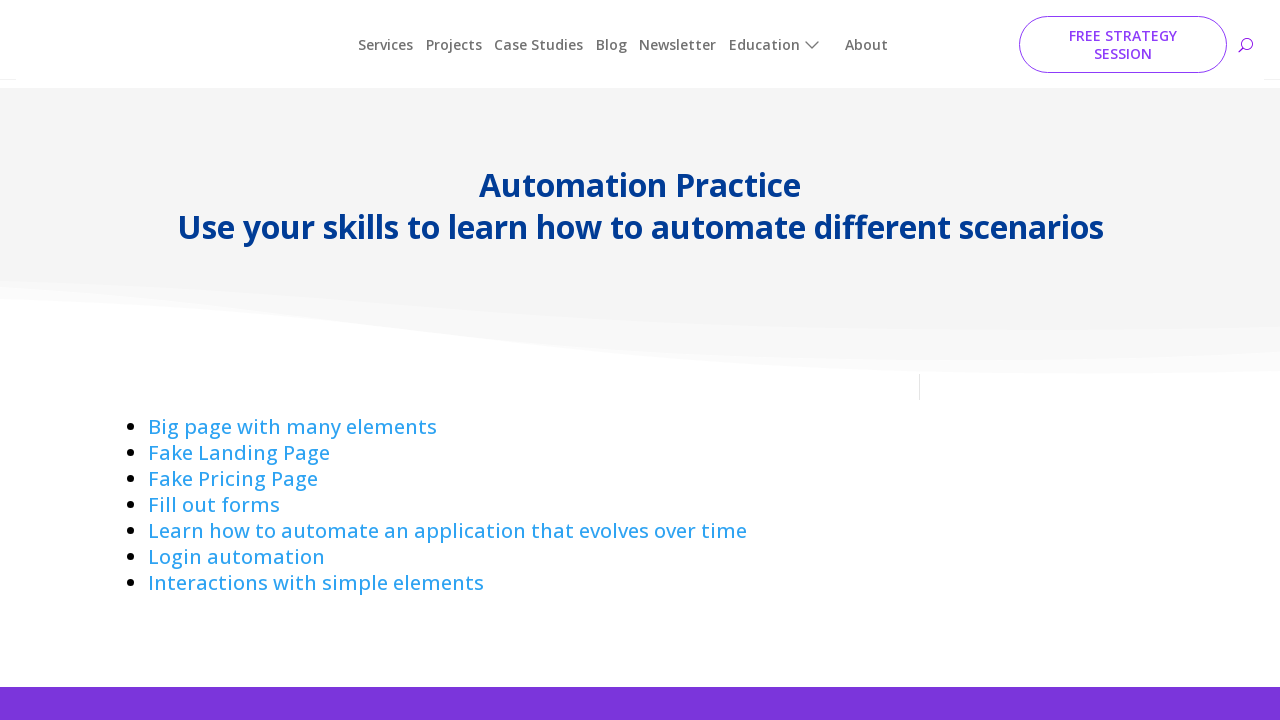

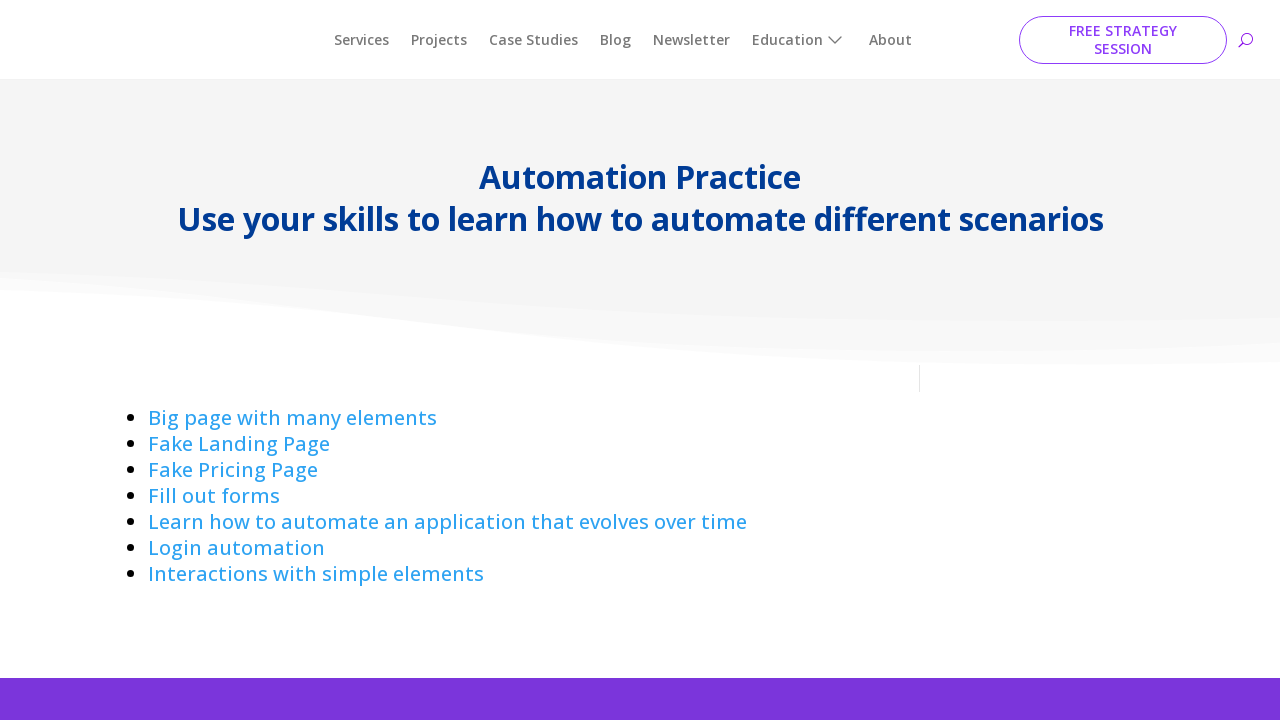